Tests toggling all items completed and then uncompleted using the toggle-all button

Starting URL: https://todomvc.com/examples/react/dist/

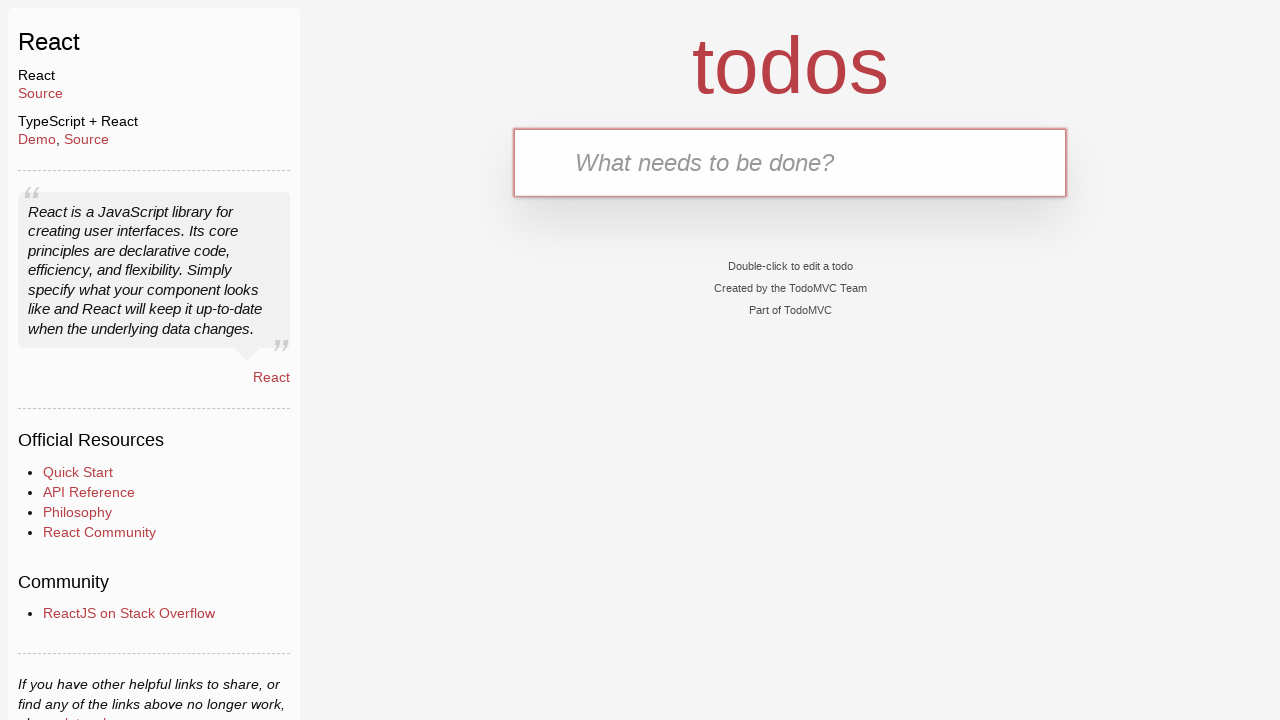

Filled todo input with 'First item' on #todo-input
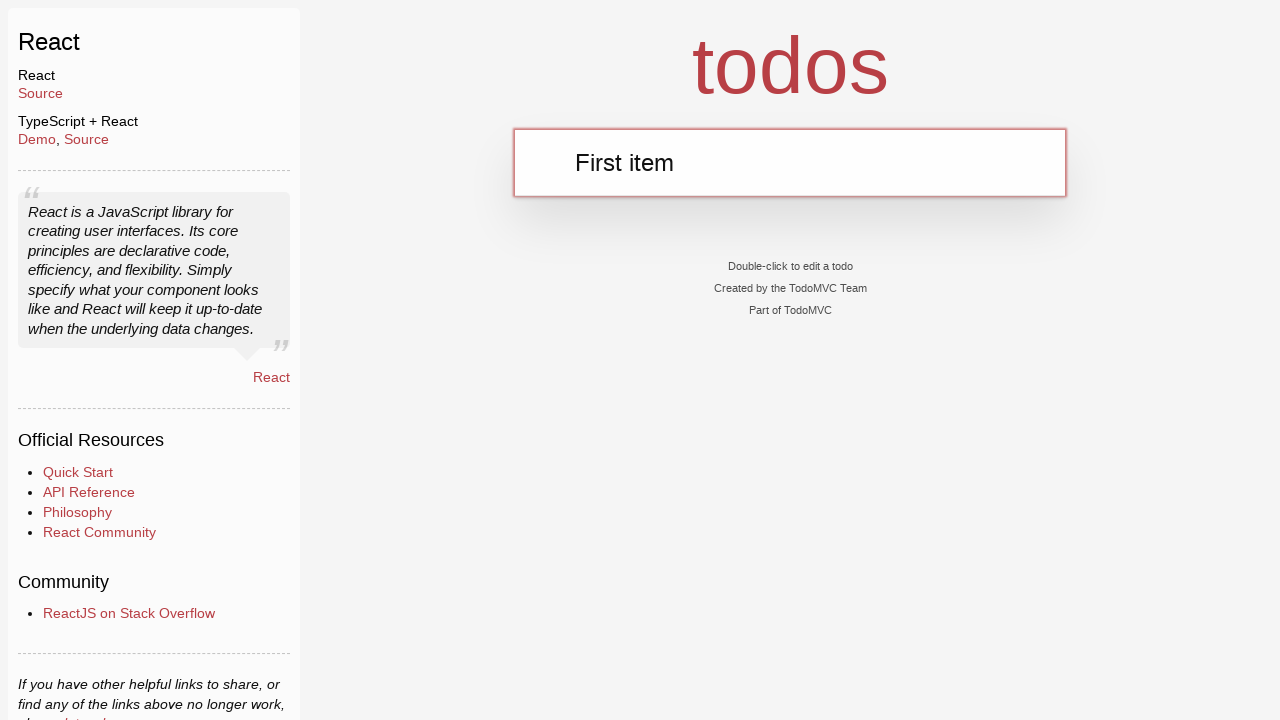

Pressed Enter to add first todo item on #todo-input
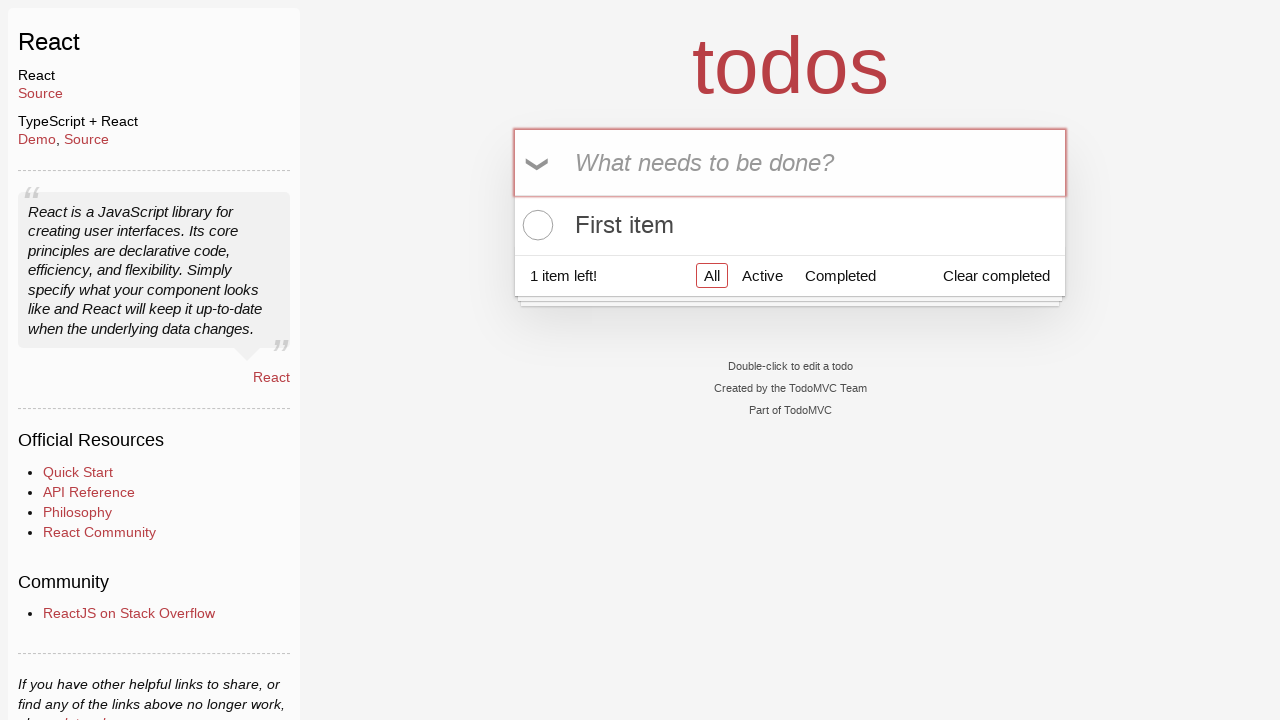

Filled todo input with 'Second item' on #todo-input
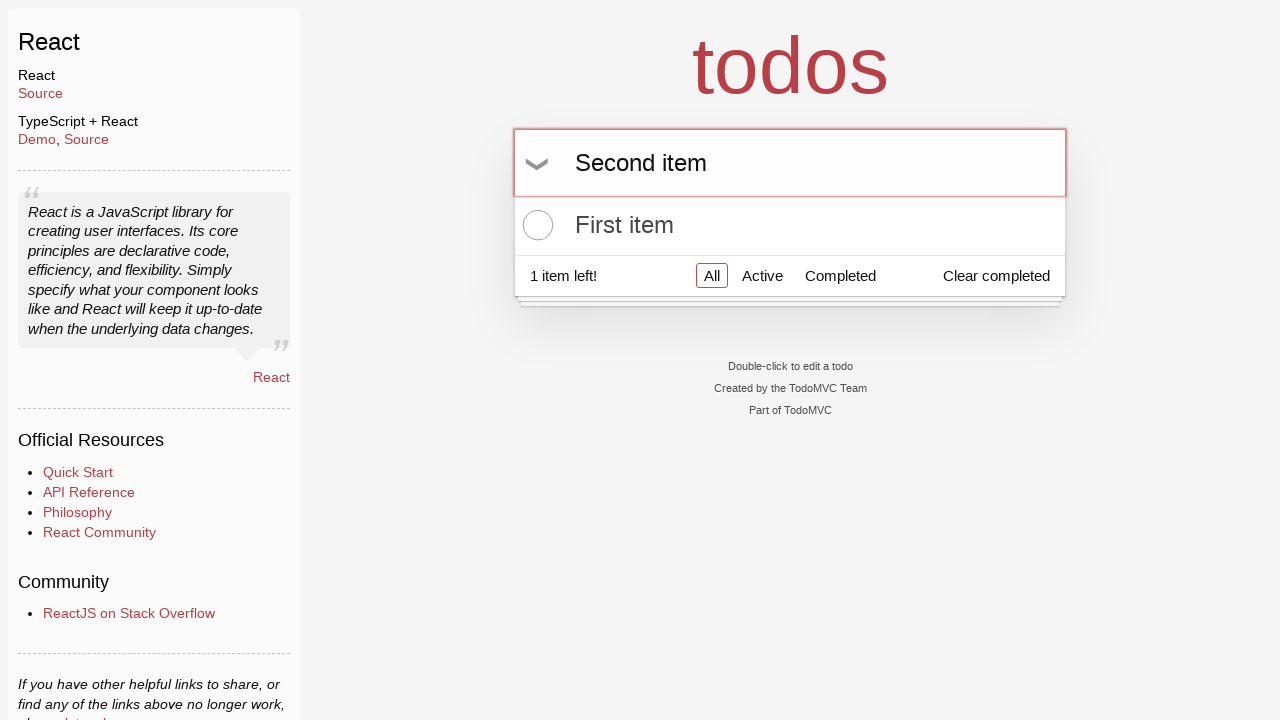

Pressed Enter to add second todo item on #todo-input
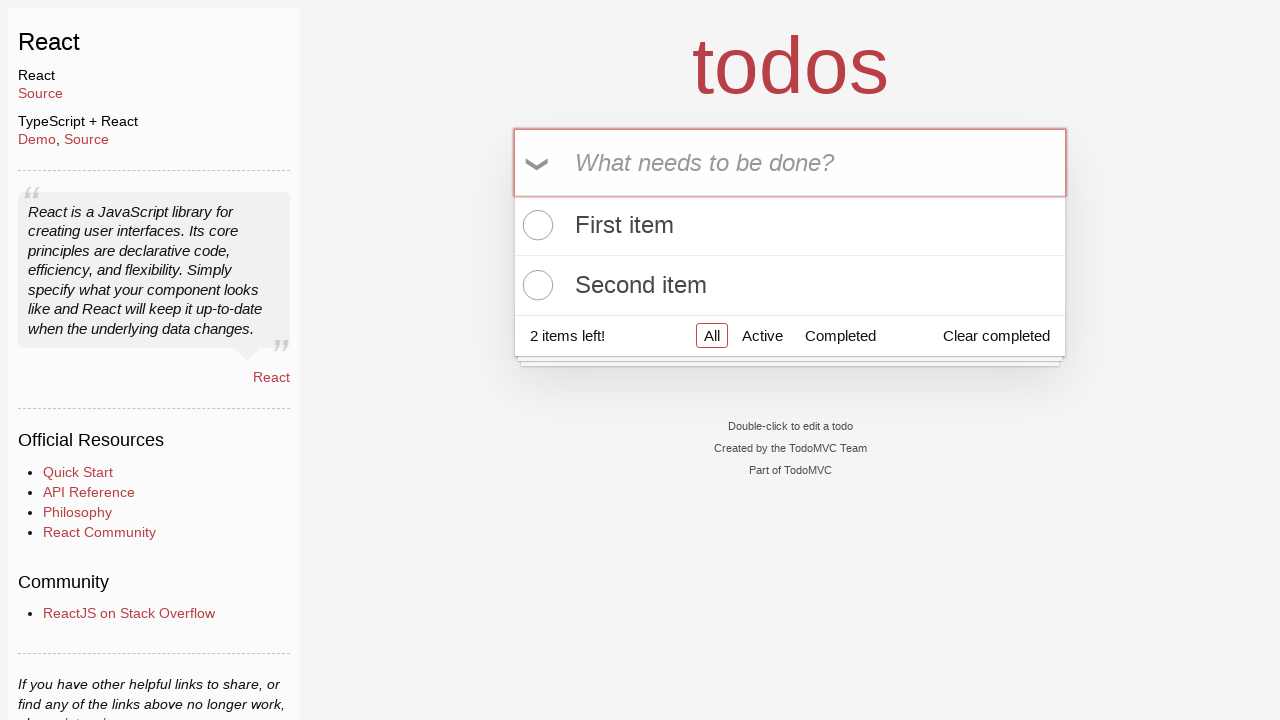

Clicked toggle-all button to mark all items as completed at (539, 163) on .toggle-all
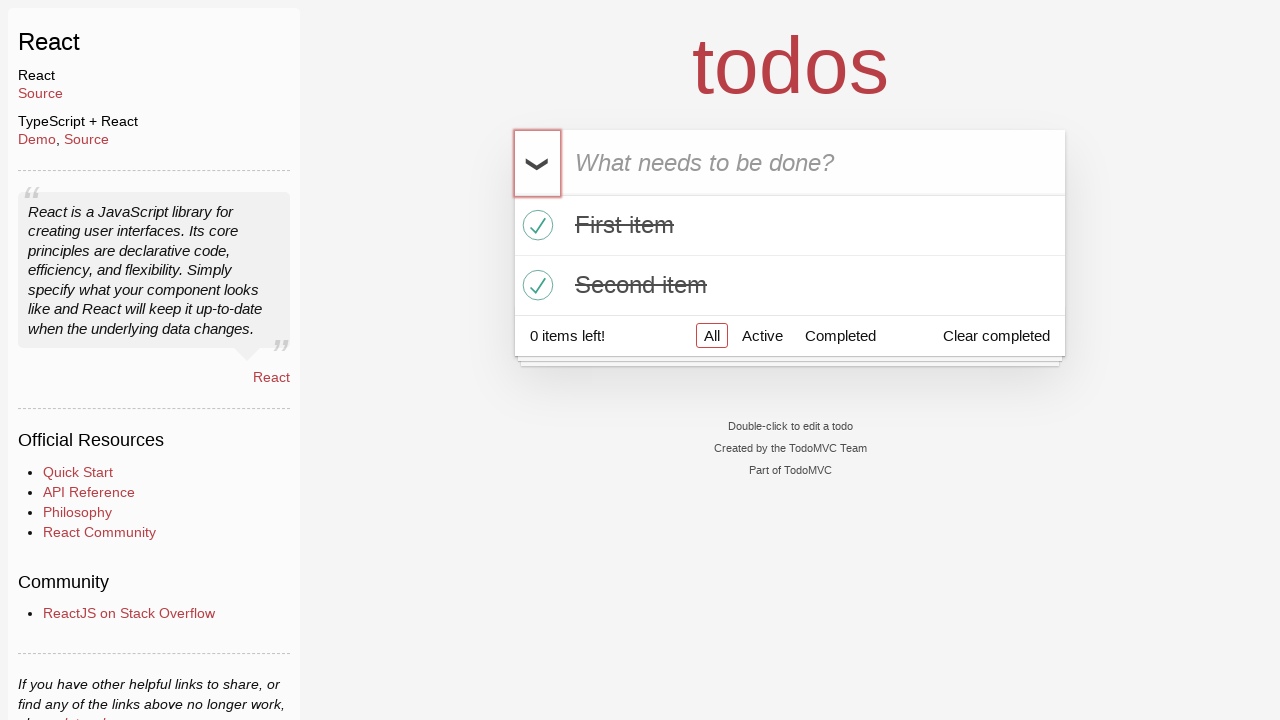

Clicked toggle-all button again to mark all items as uncompleted at (539, 163) on .toggle-all
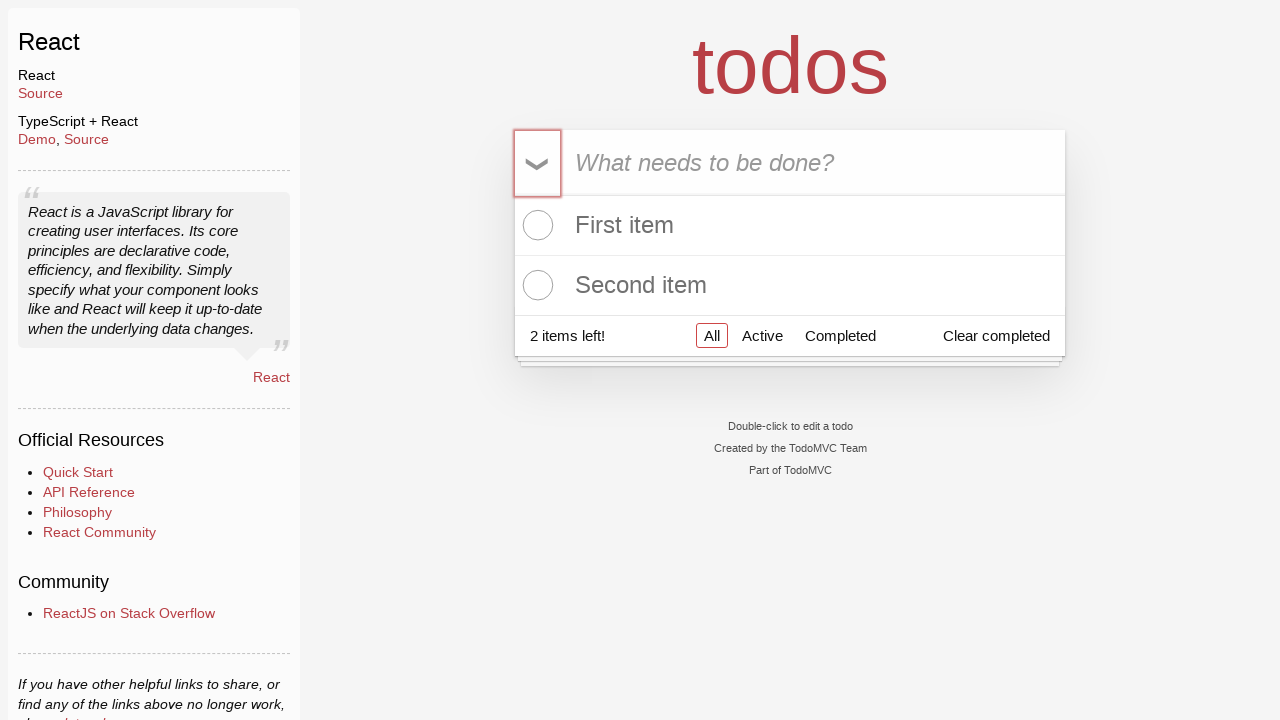

Verified that '2 items left!' is displayed in todo count
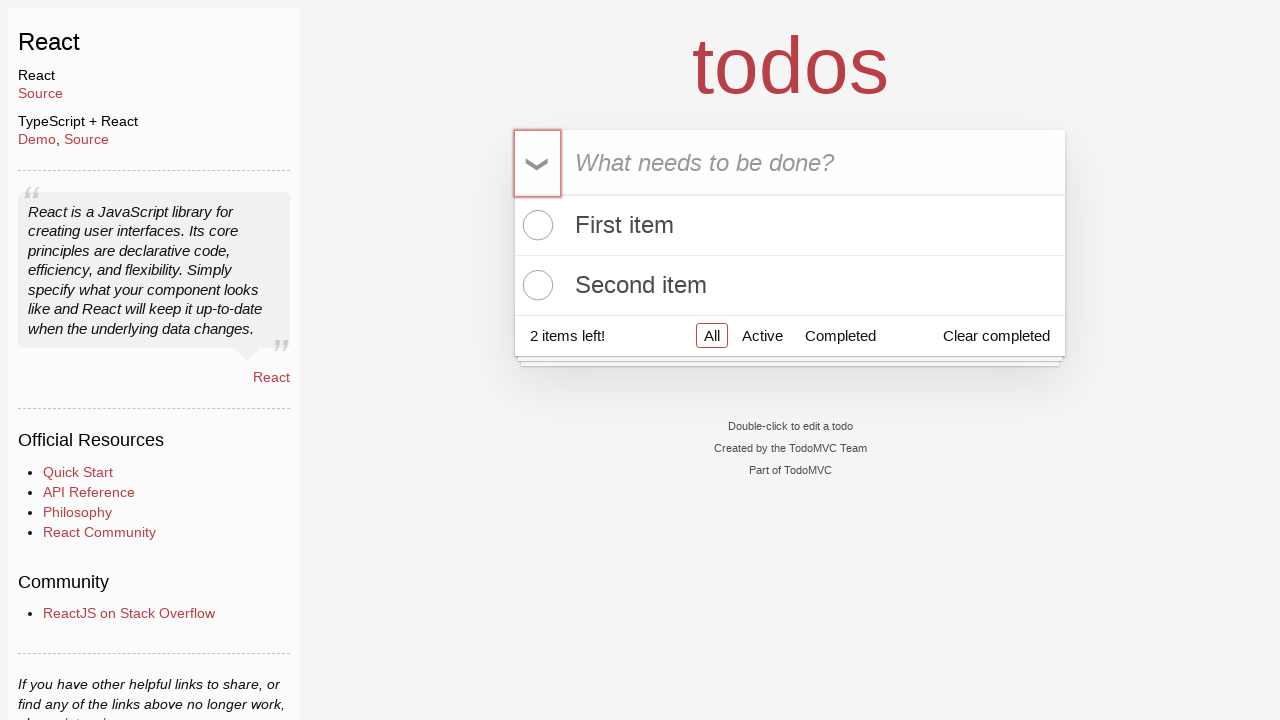

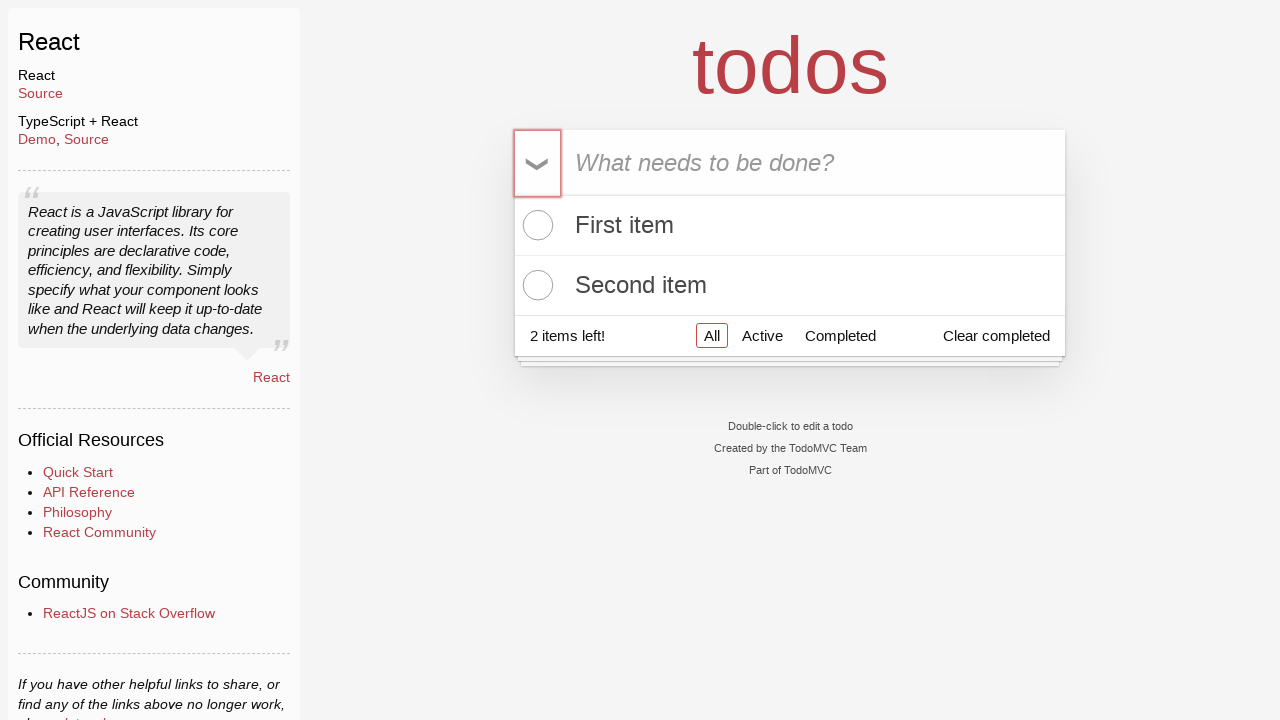